Tests fluent wait mechanism by clicking on a dynamic loading example, starting the loading process, and polling until the "Hello World" text appears.

Starting URL: https://the-internet.herokuapp.com/dynamic_loading

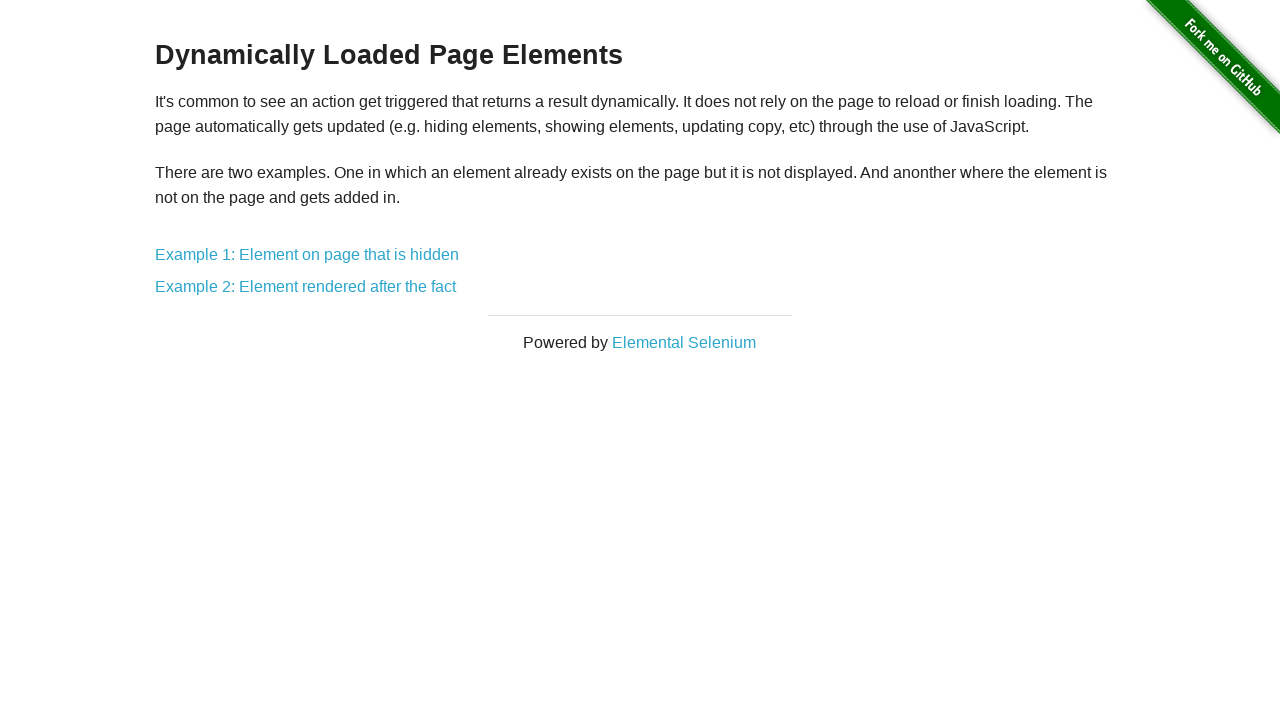

Clicked on Example 1: Element on page that is hidden at (307, 255) on a[href='/dynamic_loading/1']
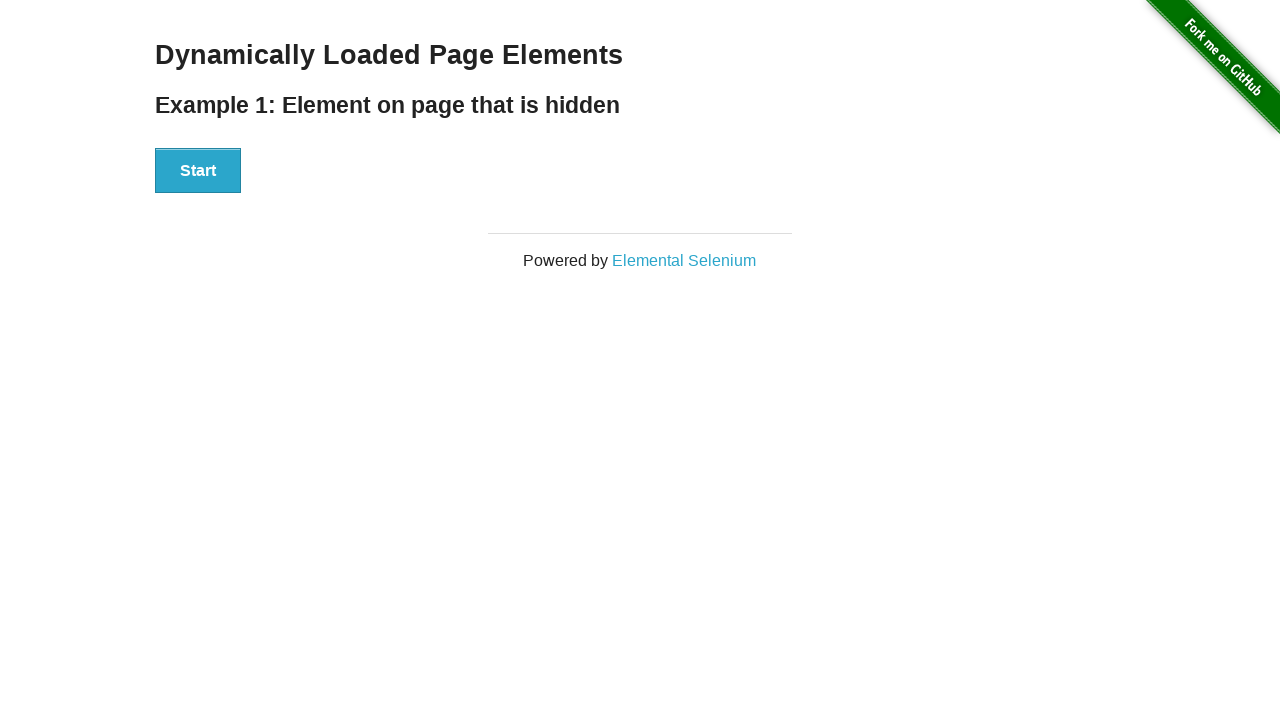

Clicked the Start button to begin loading process at (198, 171) on xpath=//div[@id='start']//button
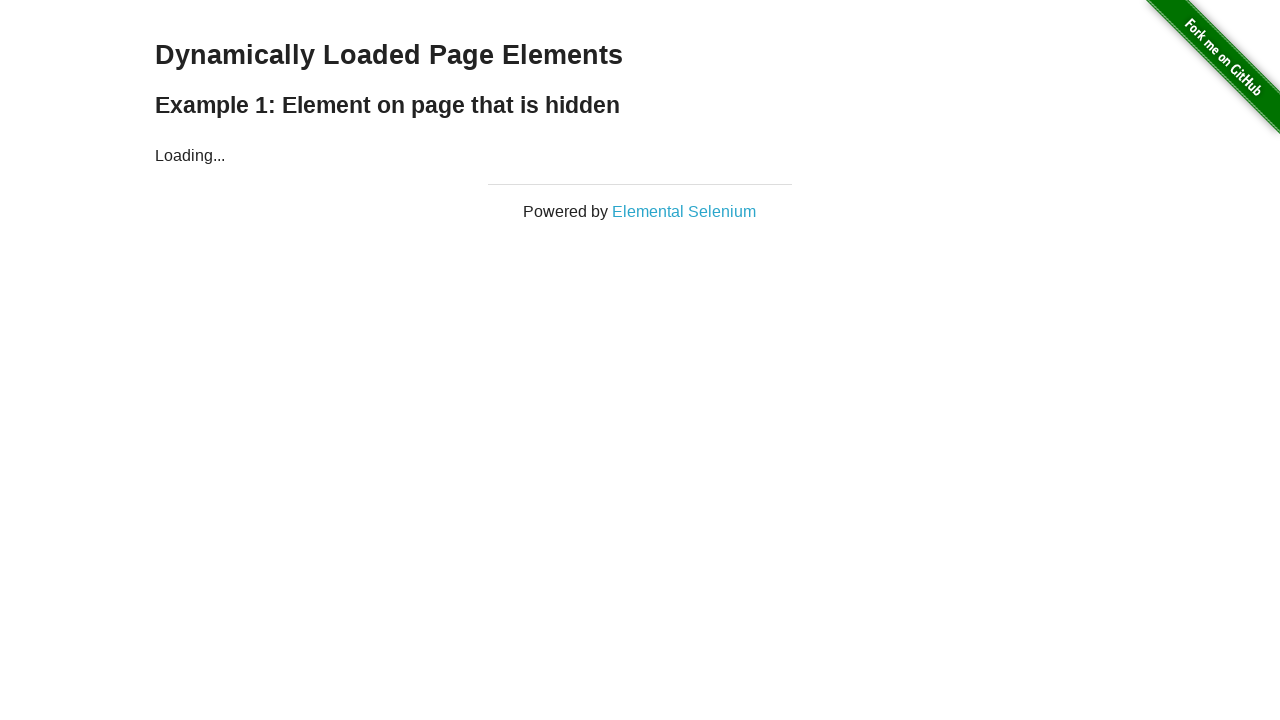

Fluent wait: 'Hello World' text became visible after polling
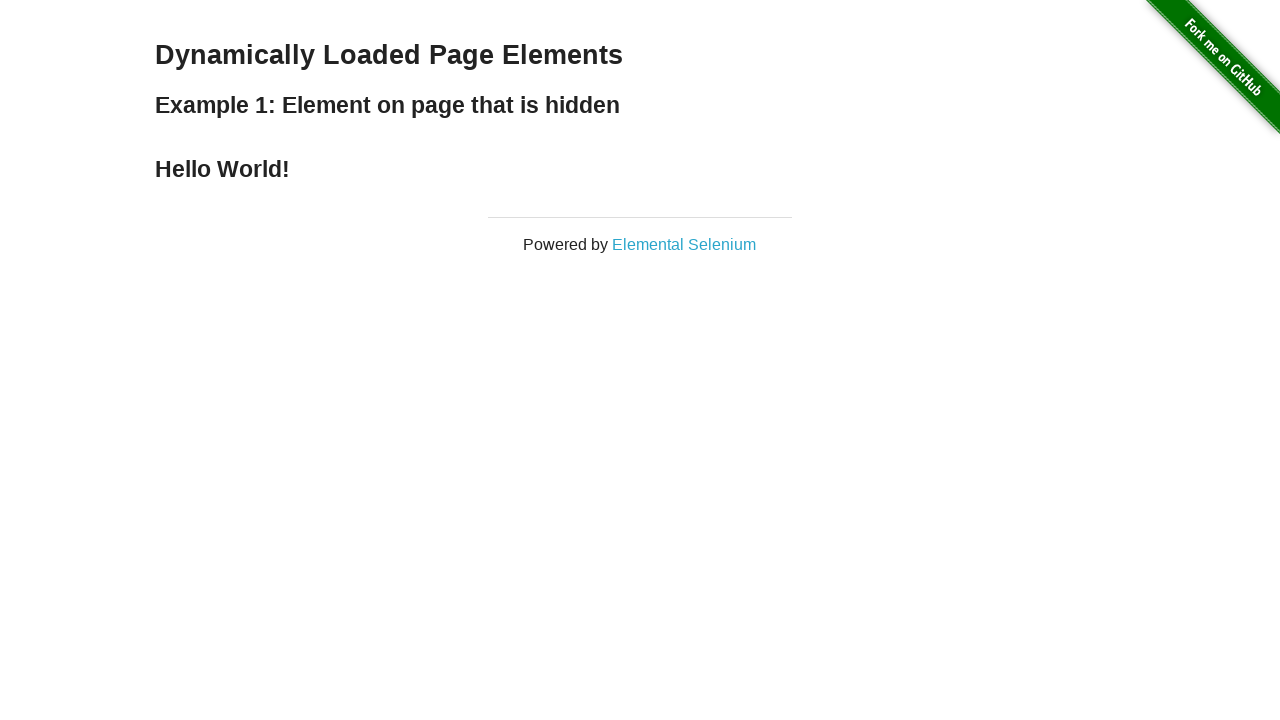

Located the 'Hello World' element
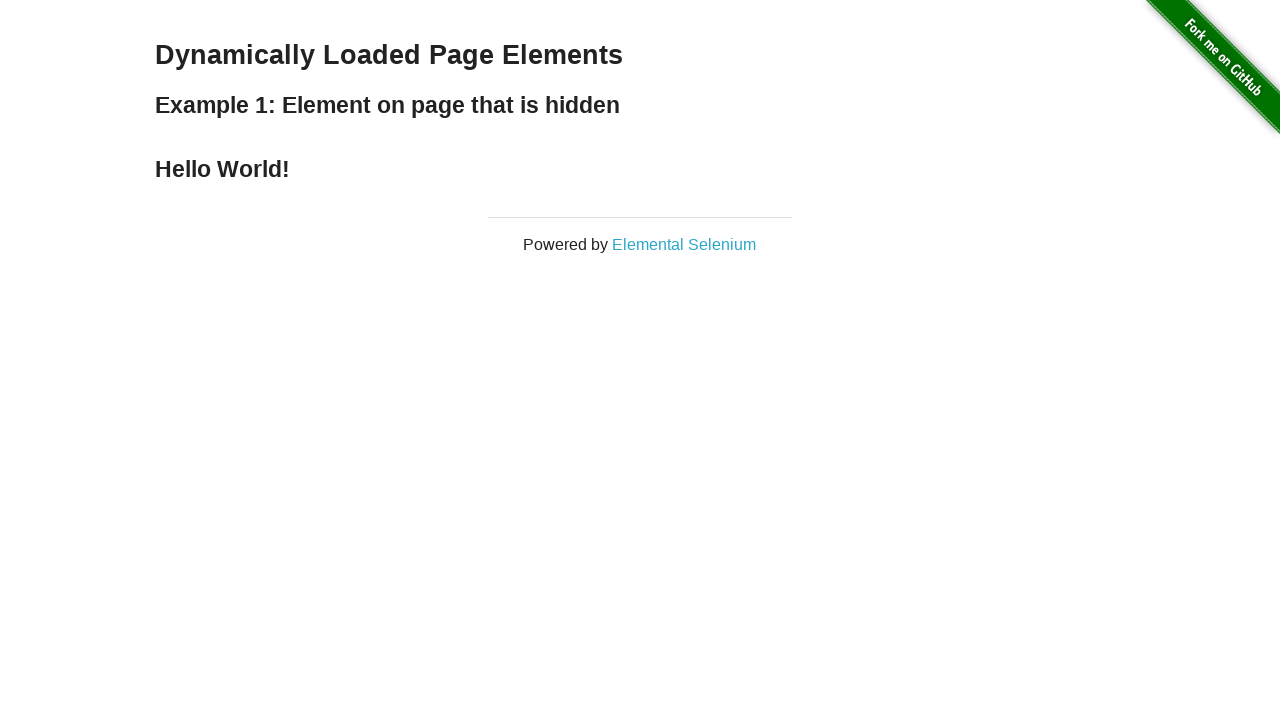

Verified that 'Hello World' element is visible
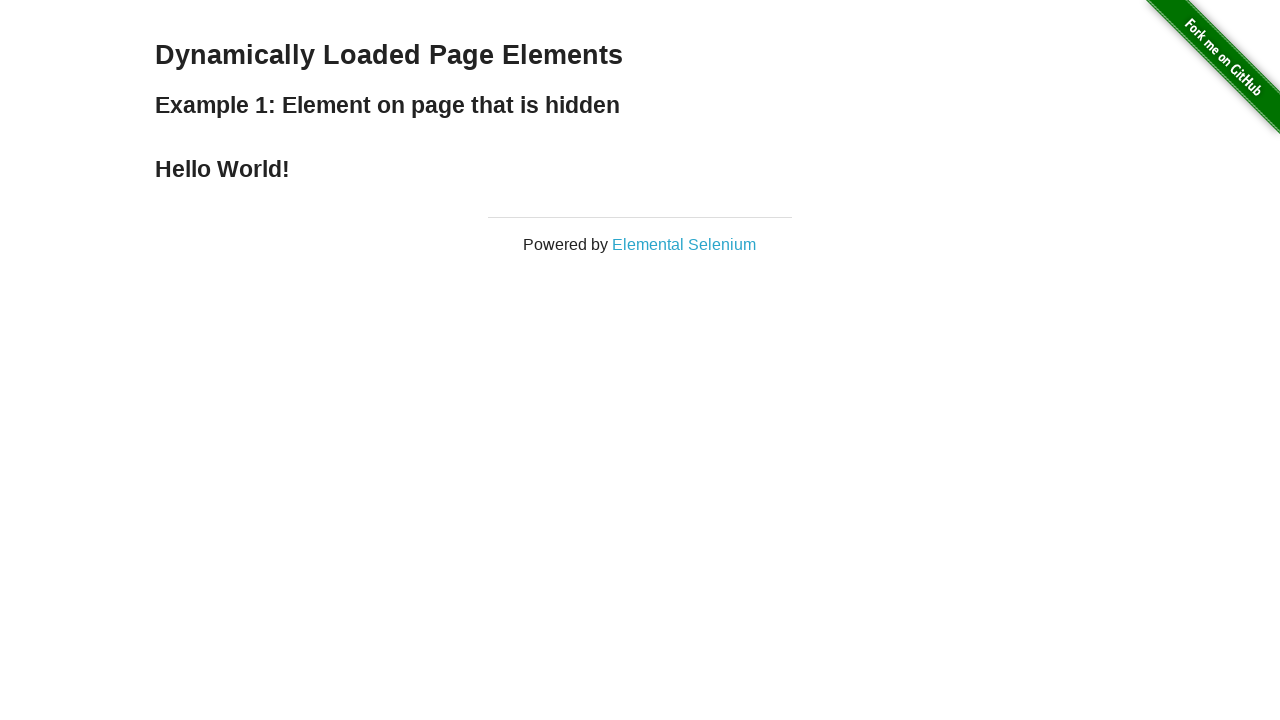

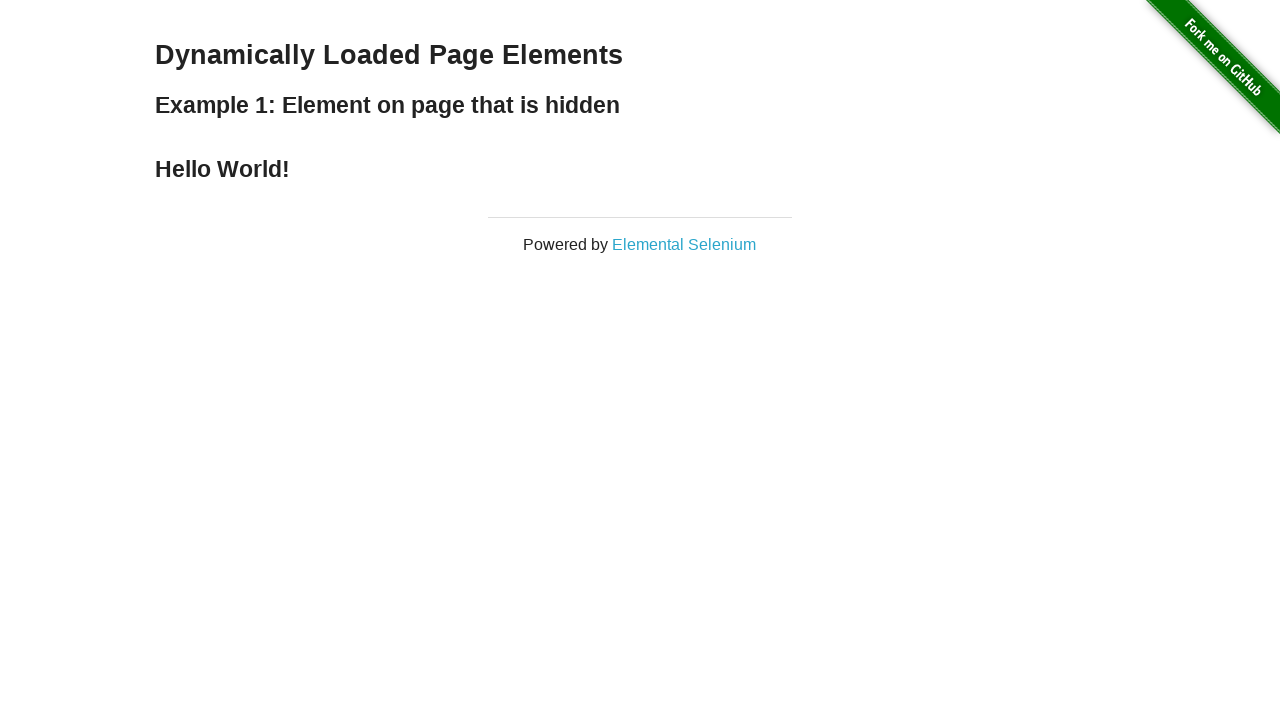